Tests that required field validation shows error styling (red borders) when form is submitted without filling required fields.

Starting URL: https://demoqa.com/automation-practice-form

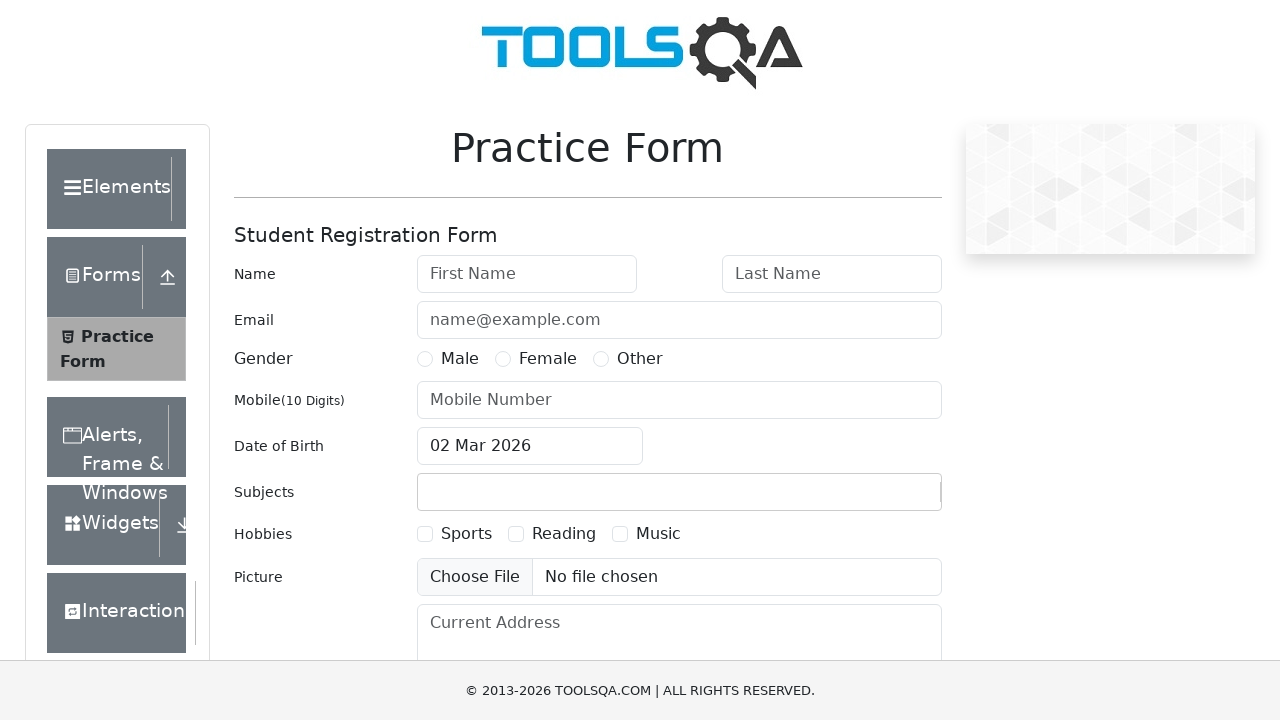

Clicked submit button without filling required fields at (885, 499) on #submit
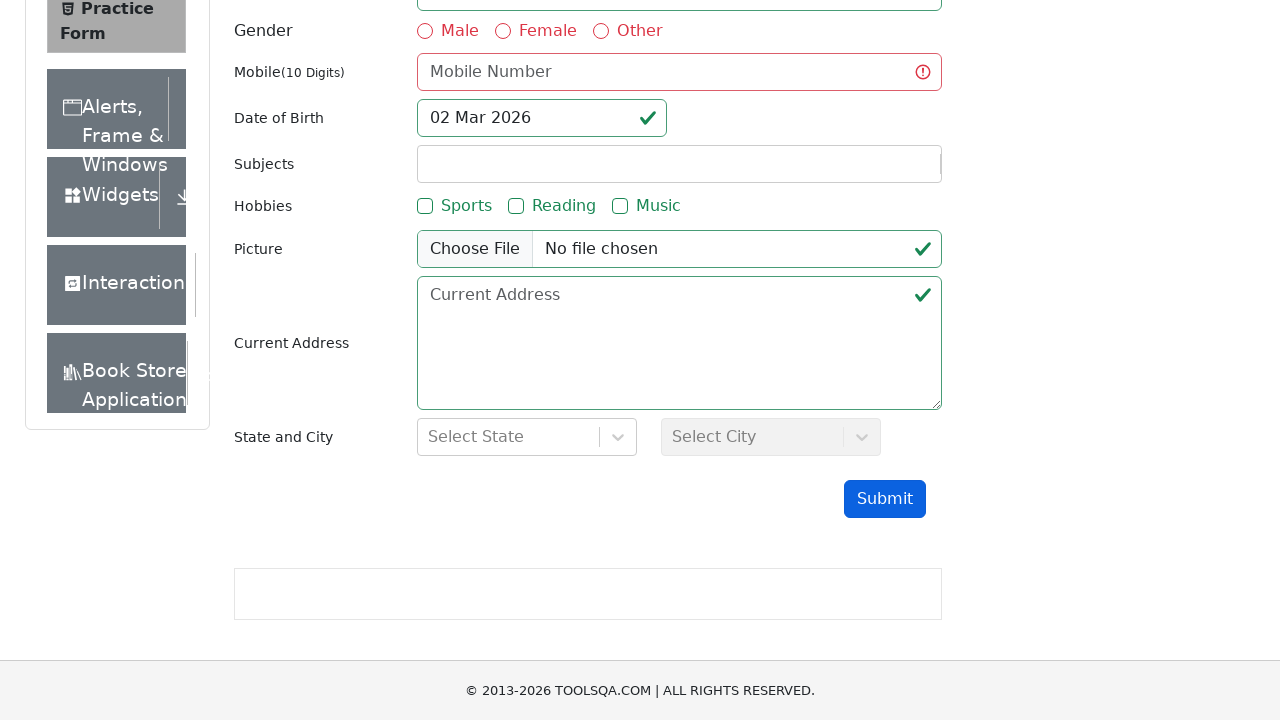

Verified firstName field has red border (validation error)
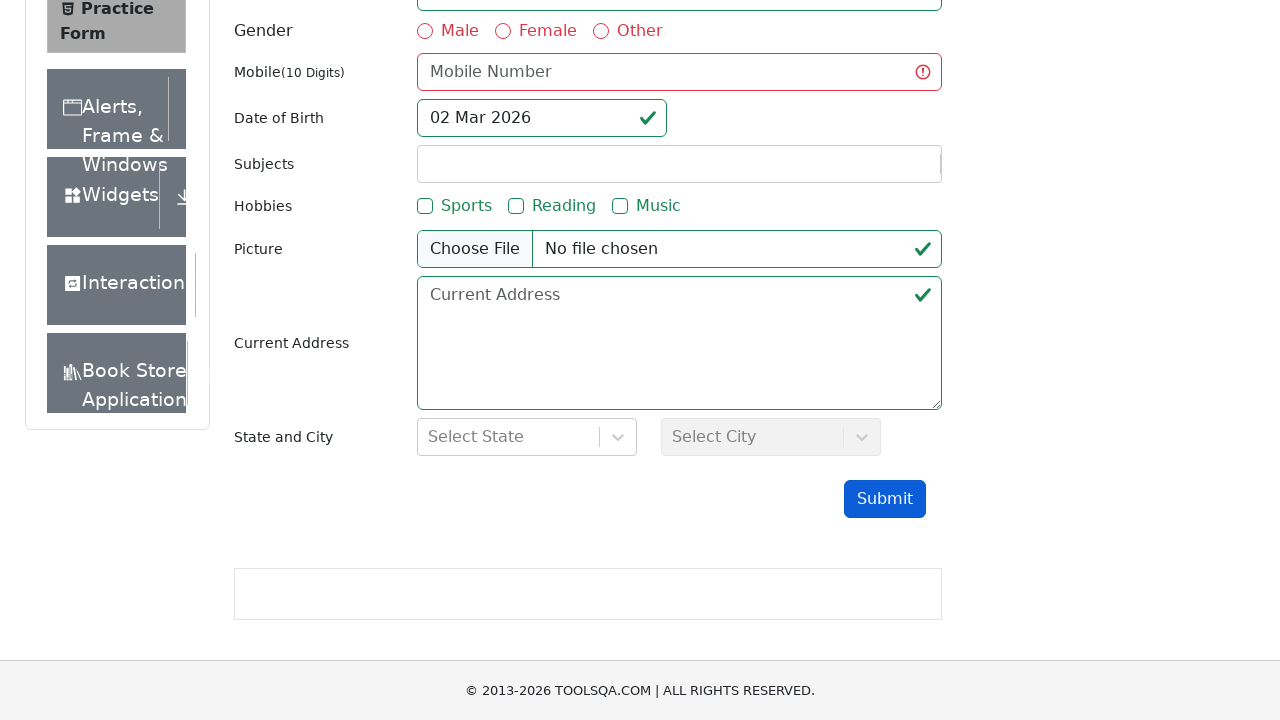

Verified lastName field has red border (validation error)
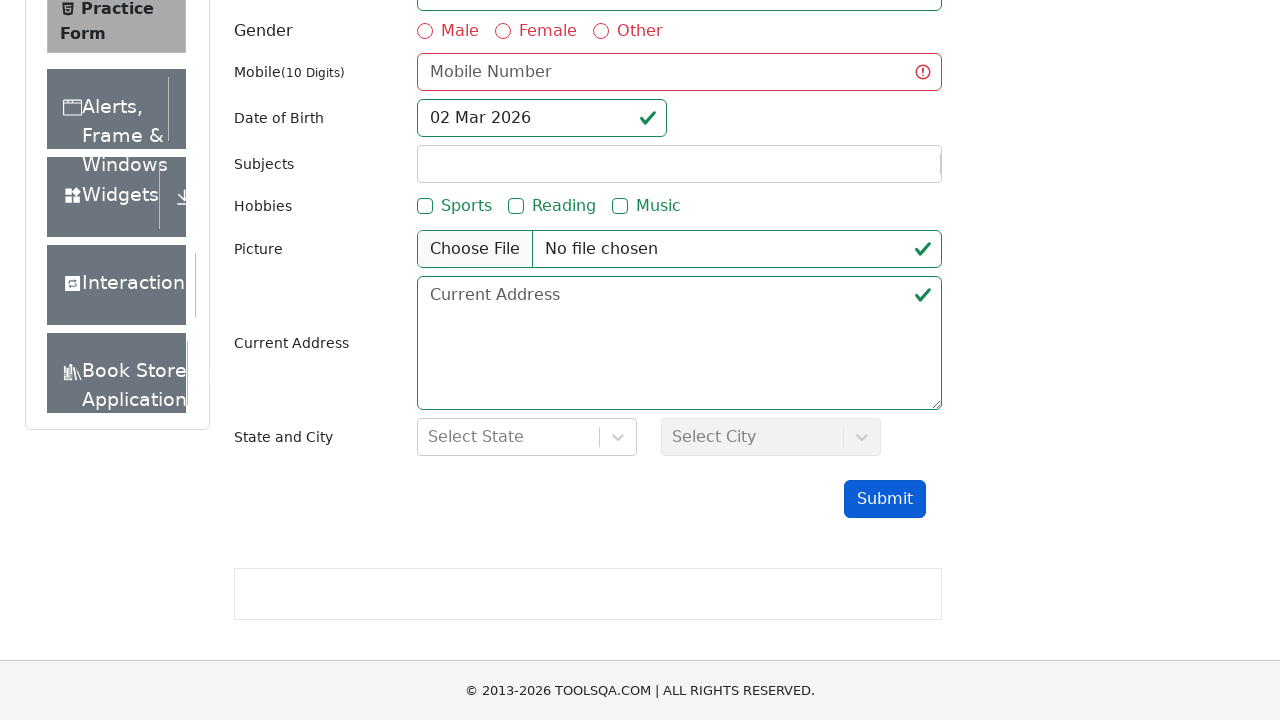

Verified userNumber field has red border (validation error)
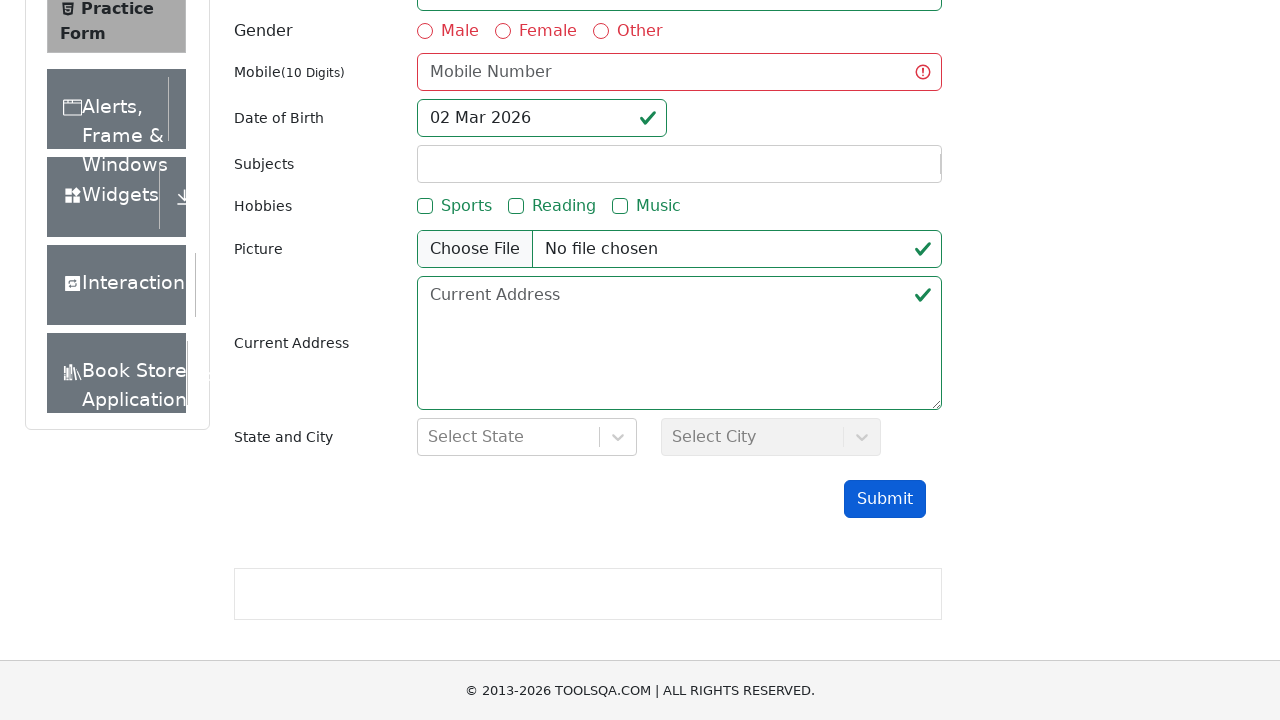

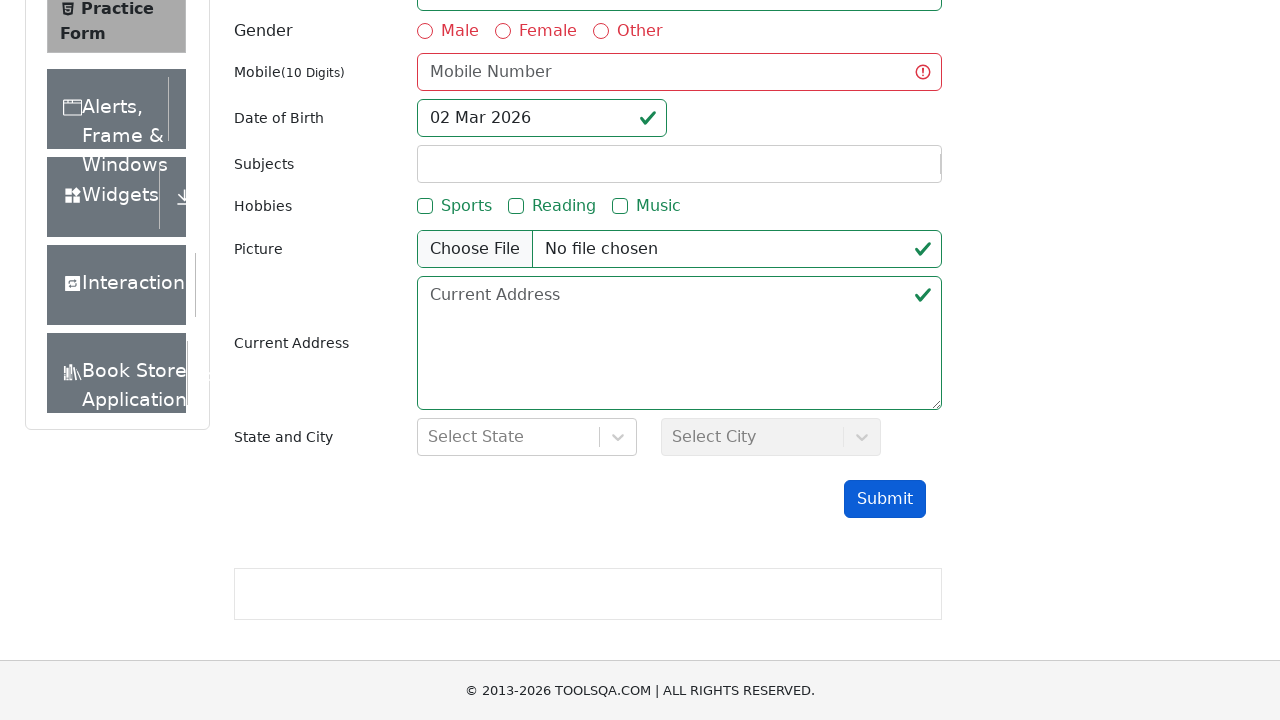